Tests ascending order sorting of a data table column (table with semantic class attributes) by clicking the dues column header

Starting URL: http://the-internet.herokuapp.com/tables

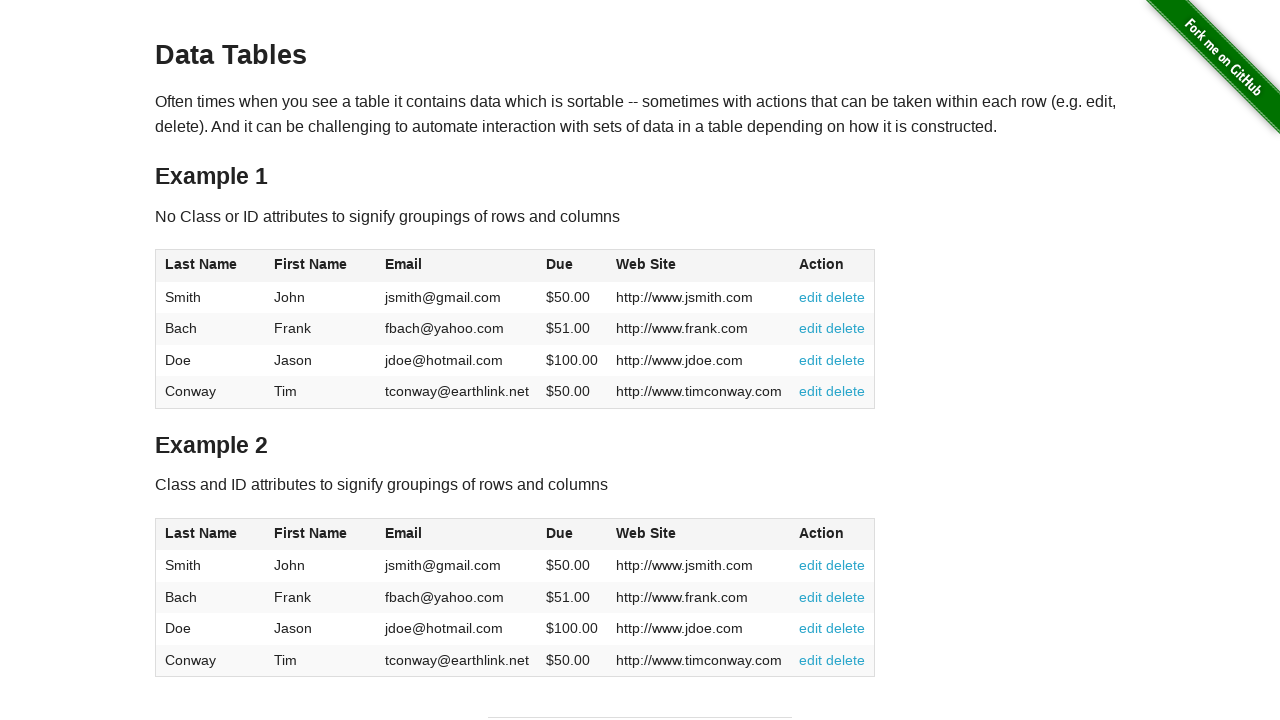

Clicked the 'Due' column header in the data table to sort in ascending order at (560, 533) on #table2 thead .dues
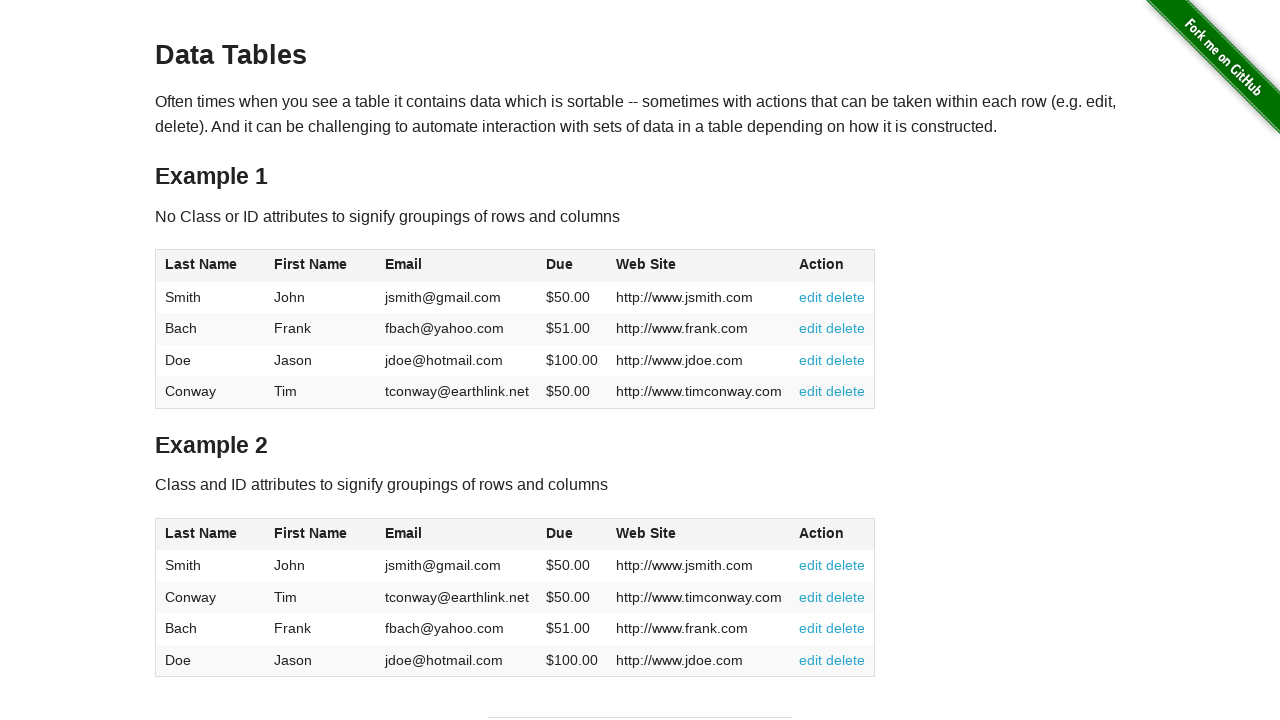

Data table dues column cells loaded after sorting
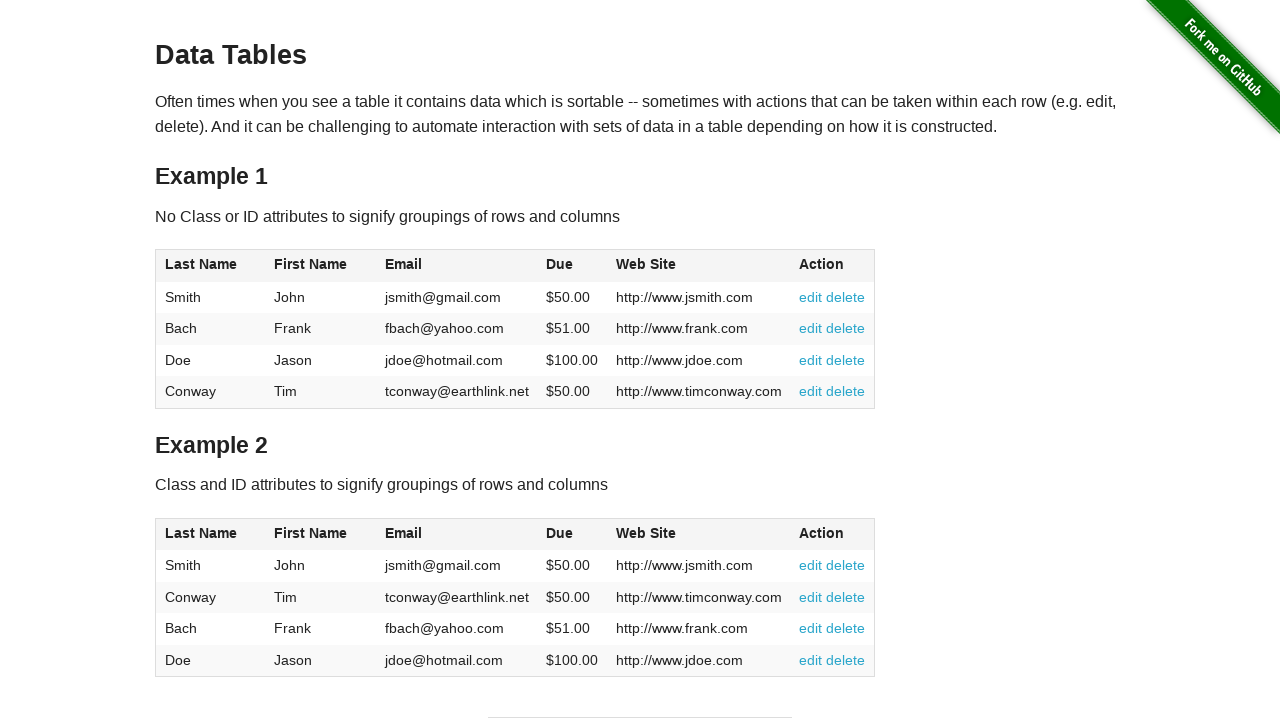

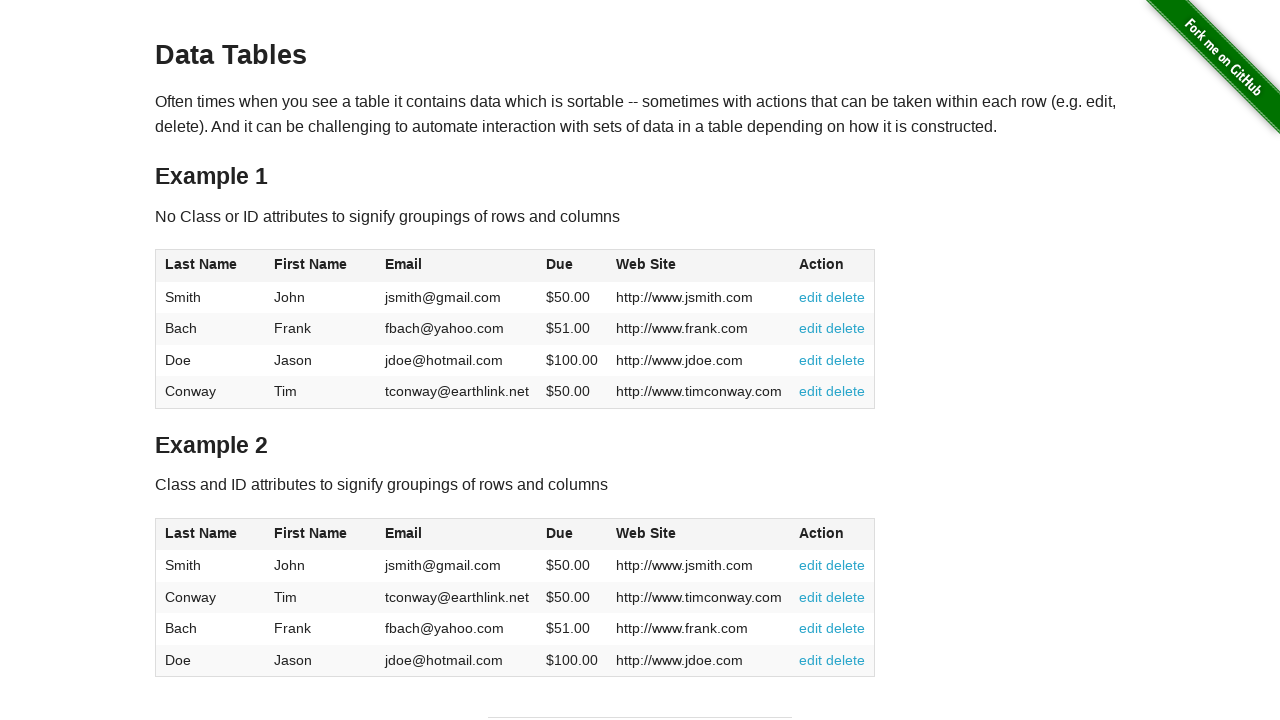